Tests radio button functionality by clicking on "Yes" and "Impressive" radio buttons and verifying their selection states, and confirms the "No" button is disabled.

Starting URL: https://demoqa.com/radio-button

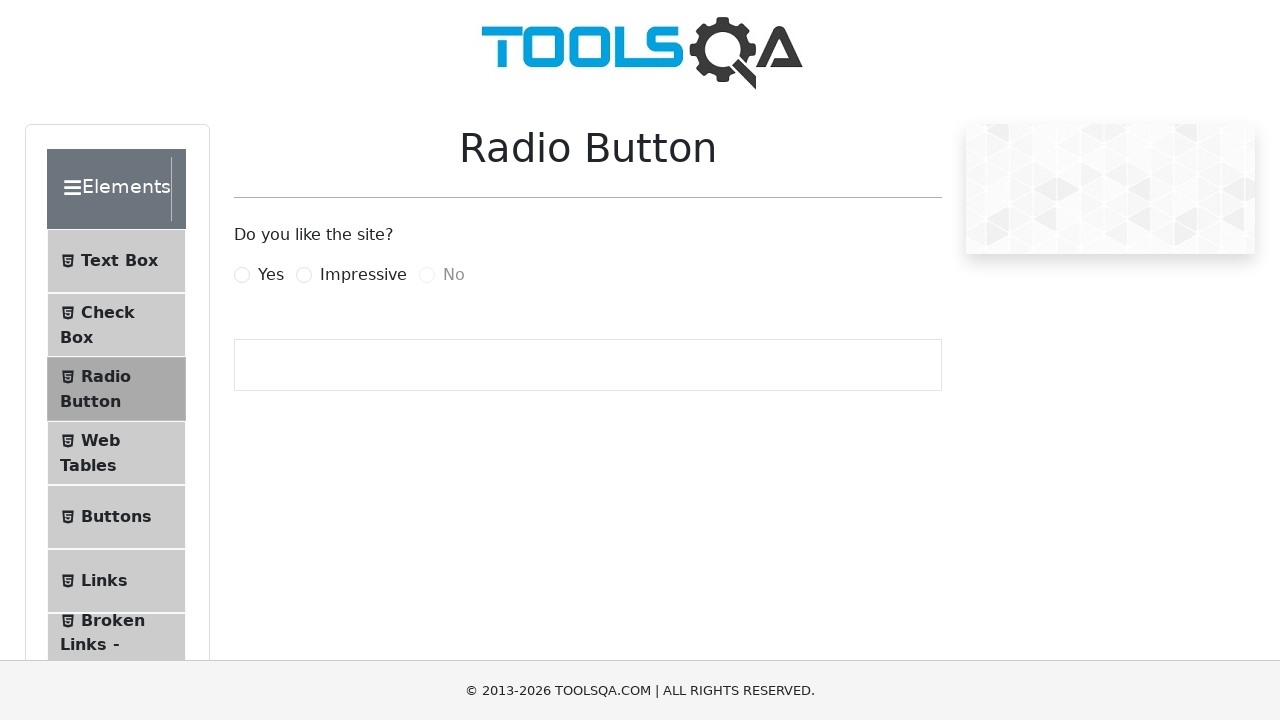

Clicked 'Yes' radio button label at (271, 275) on label[for='yesRadio']
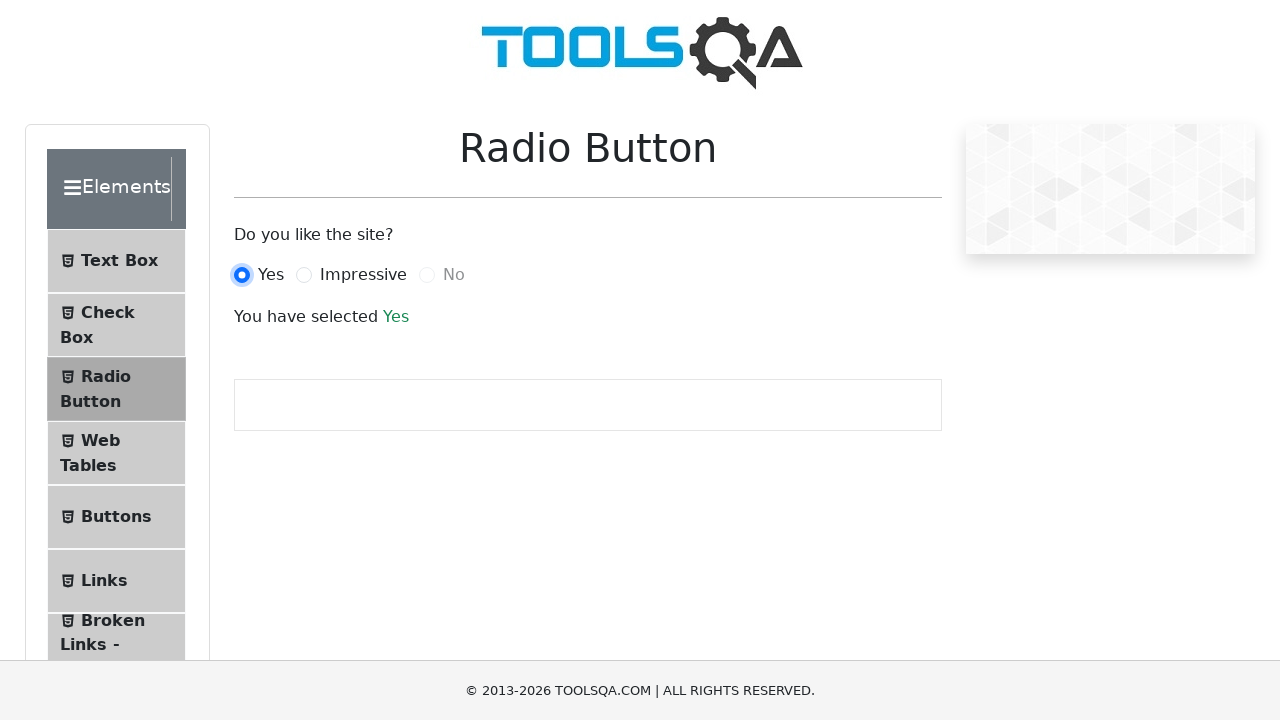

Verified 'Yes' radio button is selected
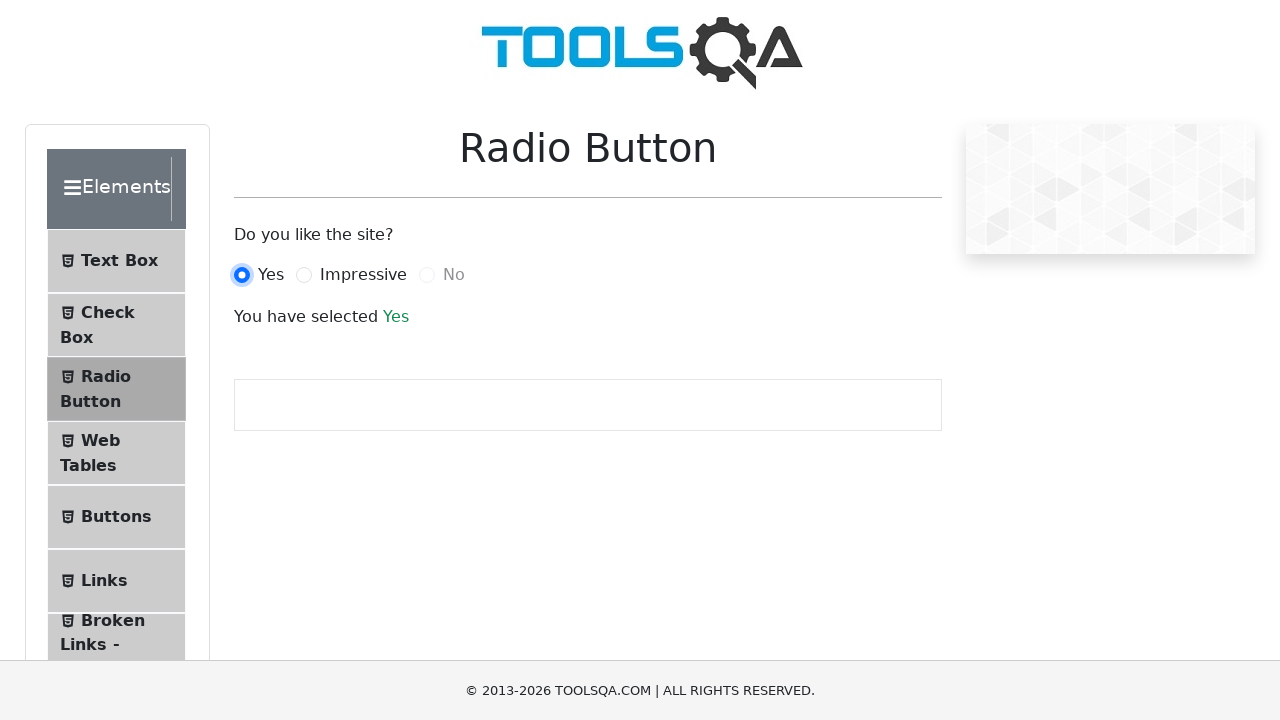

Clicked 'Impressive' radio button label at (363, 275) on label[for='impressiveRadio']
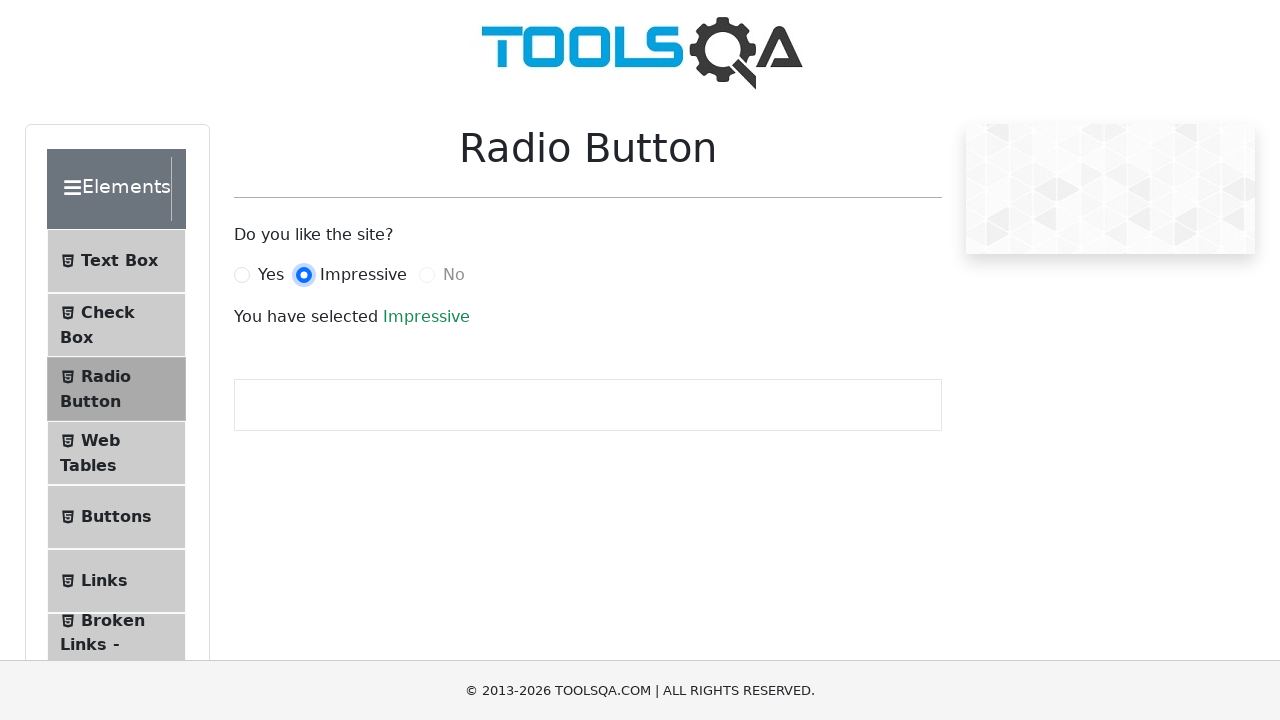

Verified 'Impressive' radio button is selected
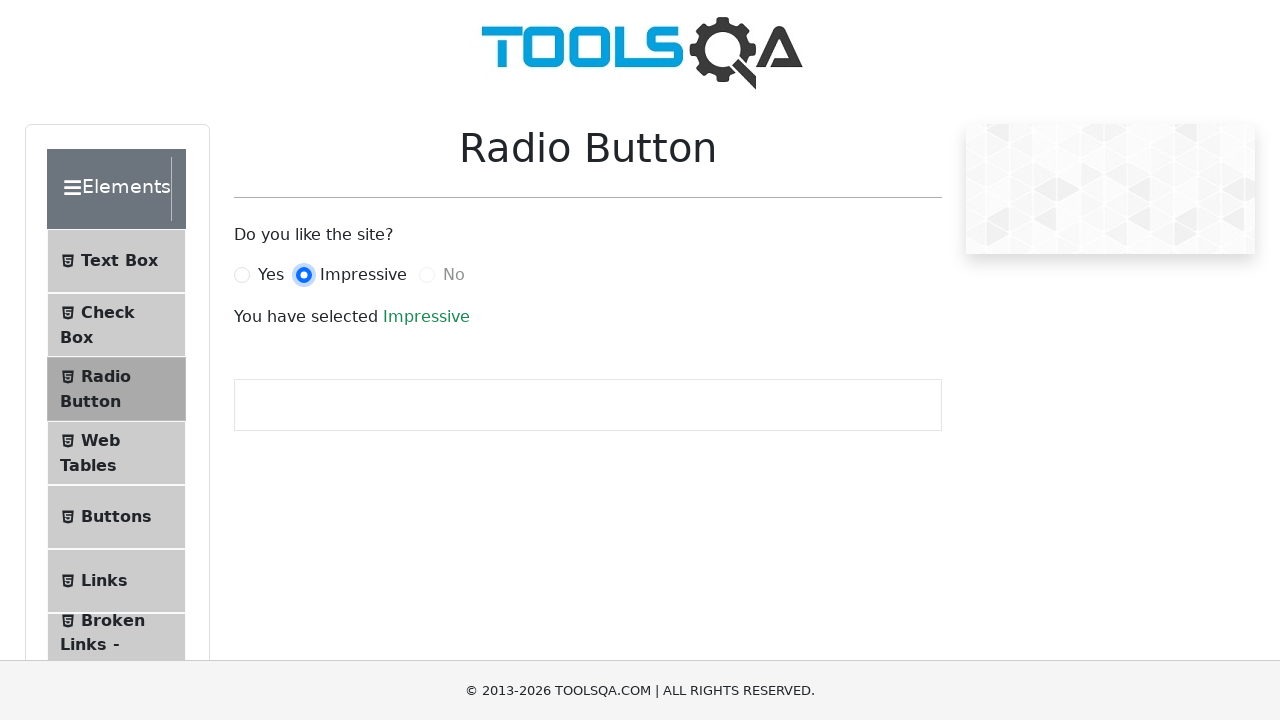

Verified 'No' radio button is disabled
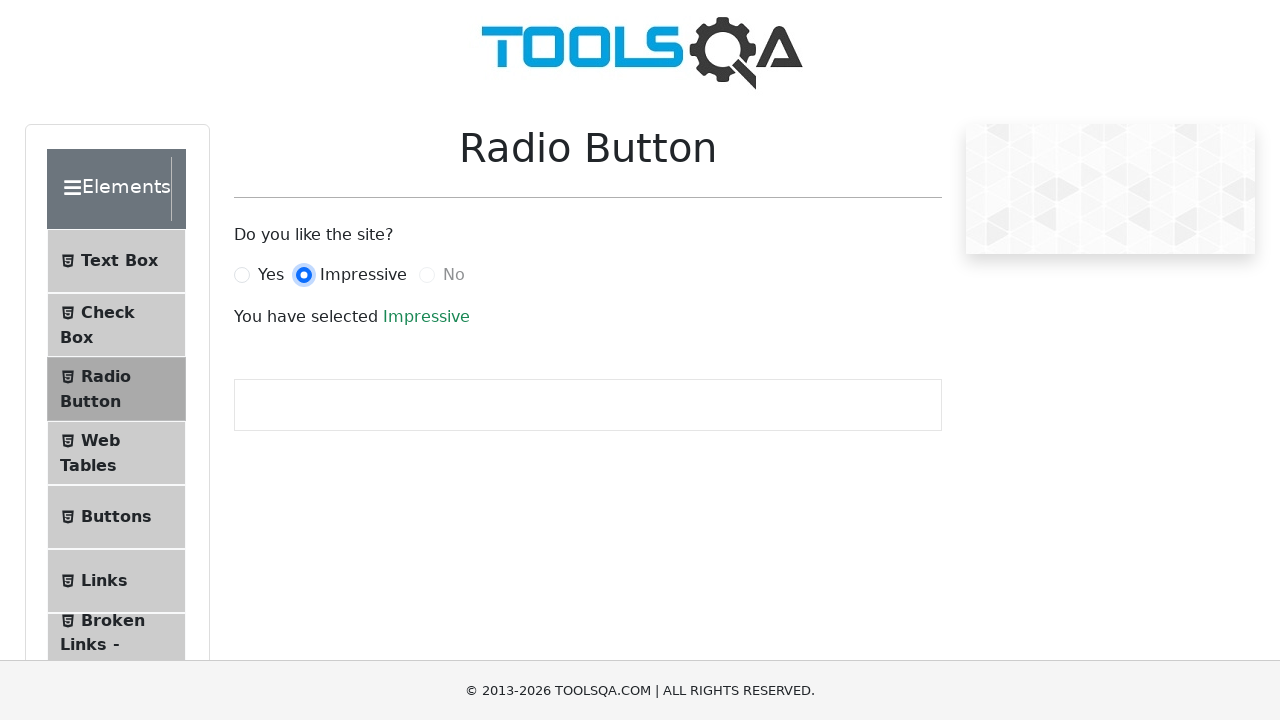

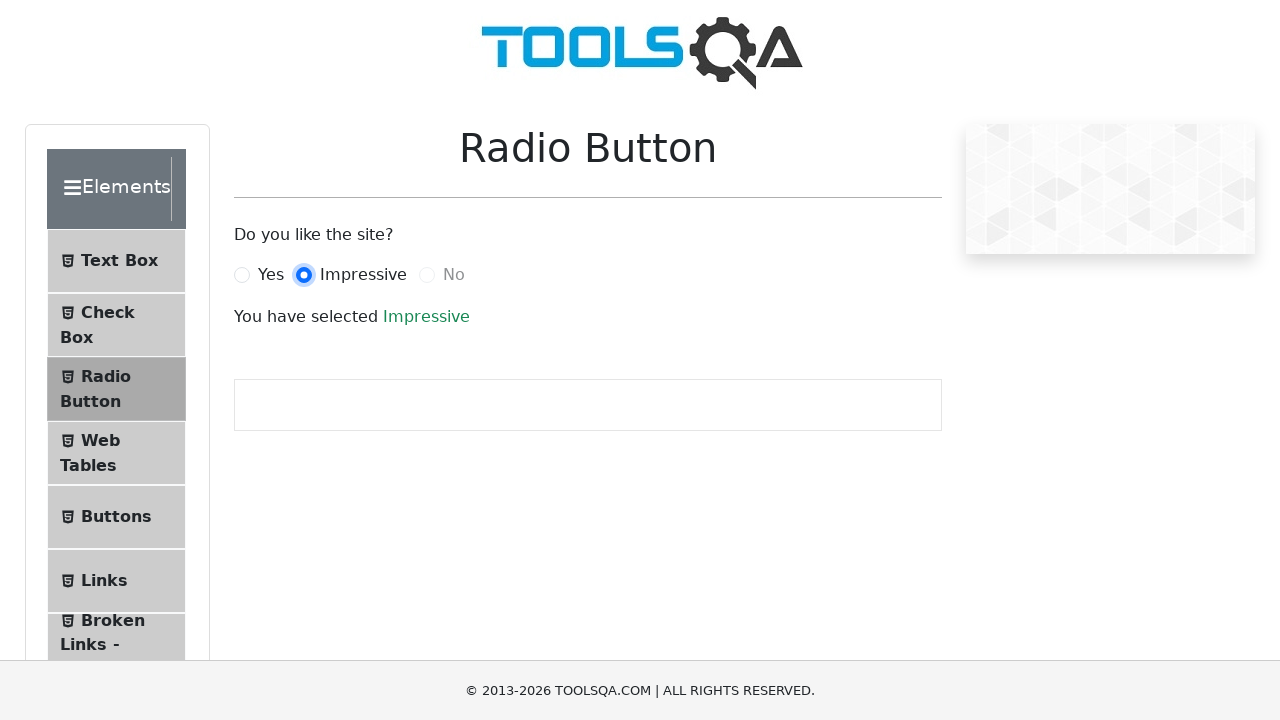